Tests drag-and-drop functionality on the jQuery UI droppable demo page by switching to an iframe and dragging an element onto a drop target.

Starting URL: http://jqueryui.com/demos/droppable/

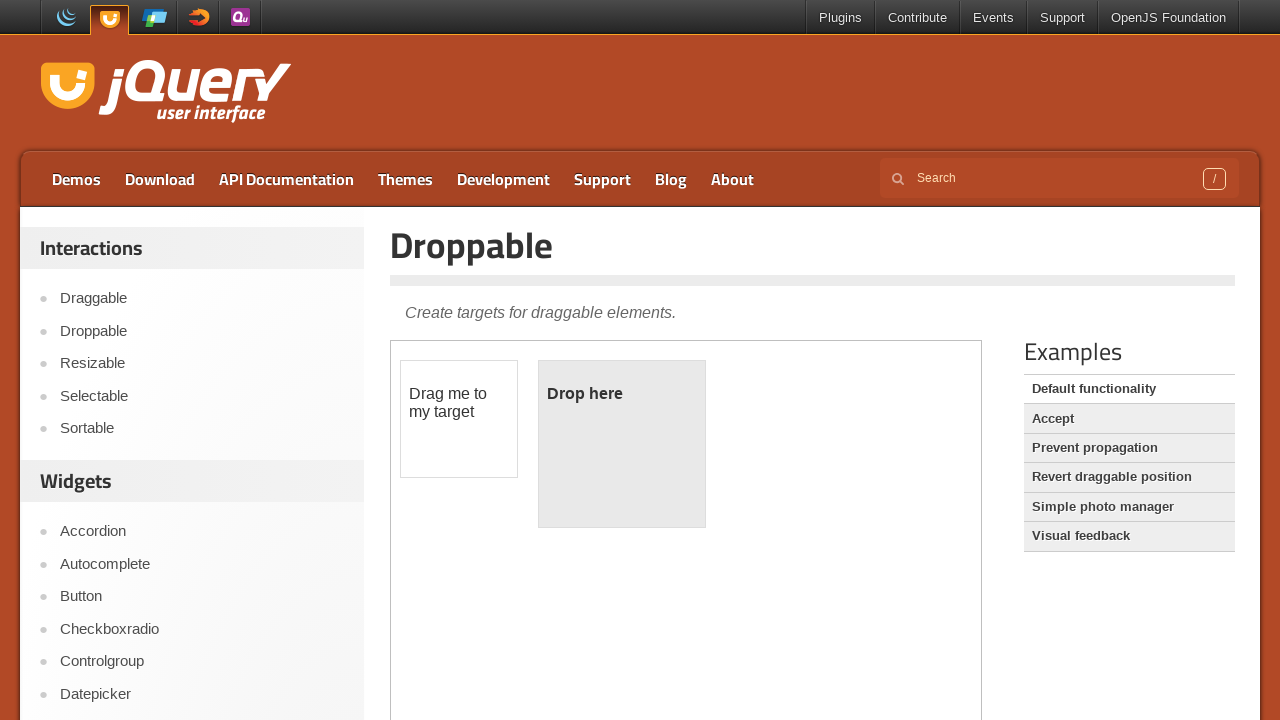

Demo iframe loaded and visible
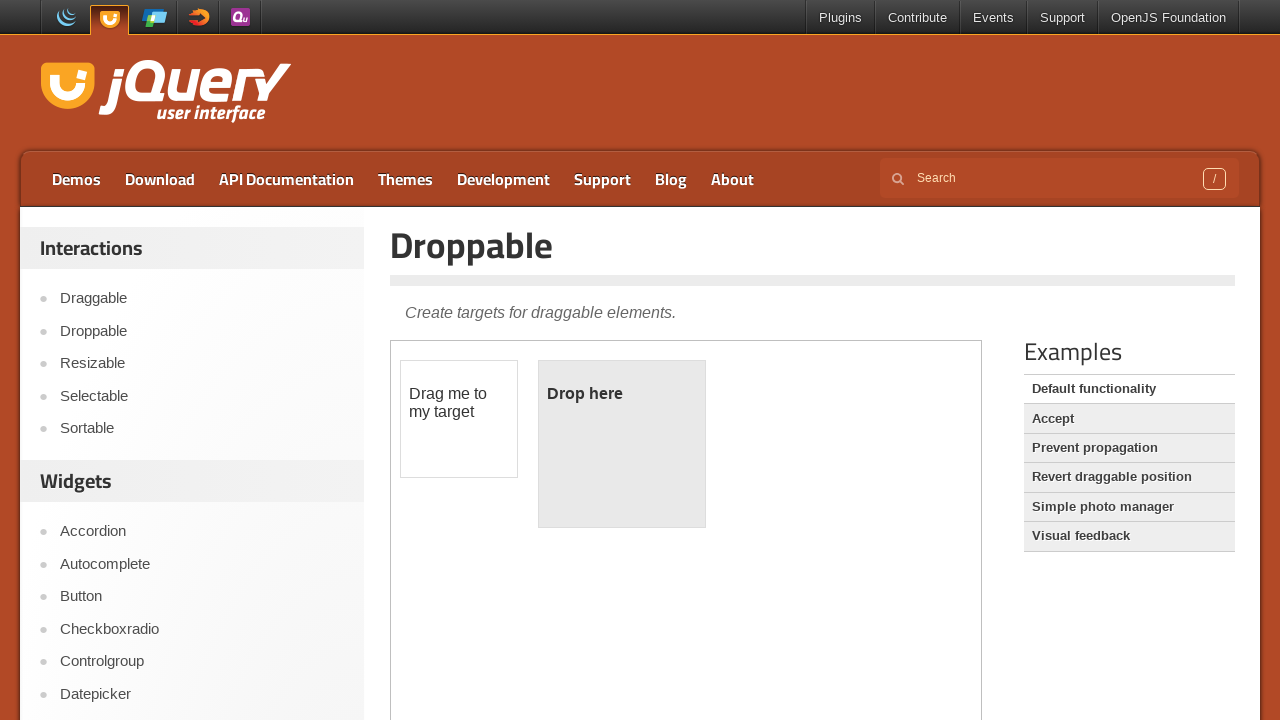

Switched to demo iframe frame locator
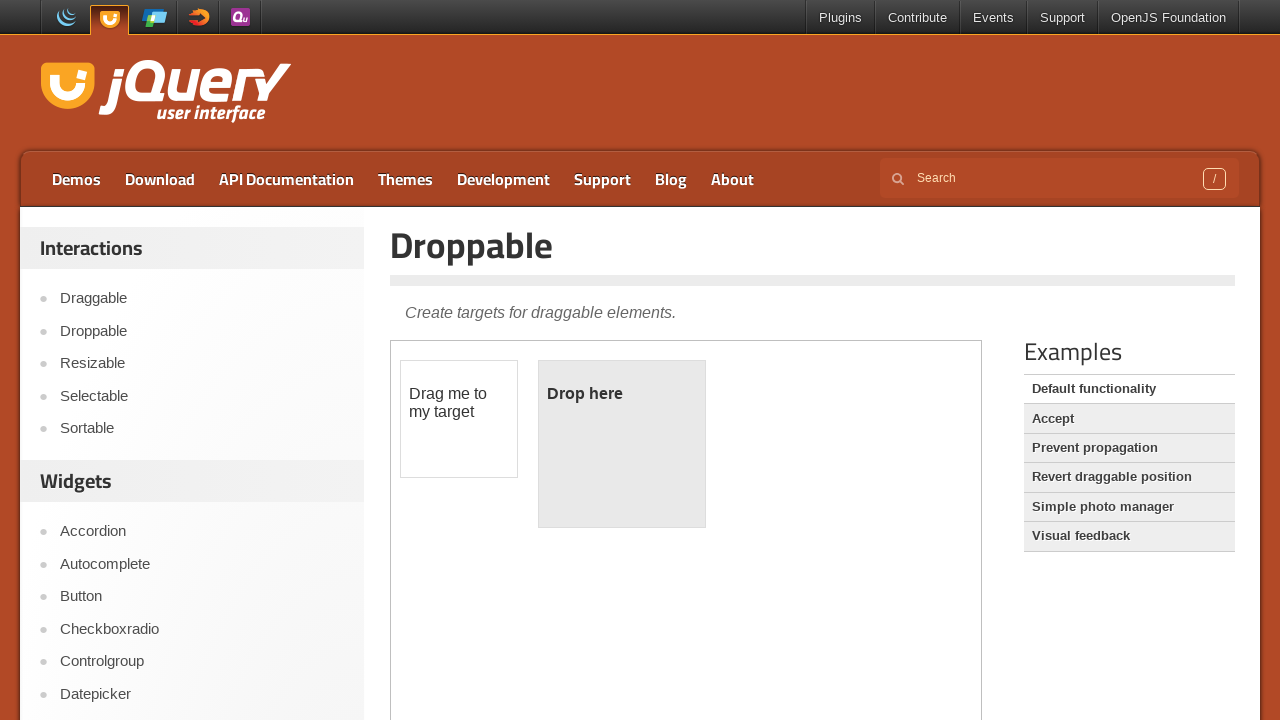

Located draggable element with id 'draggable'
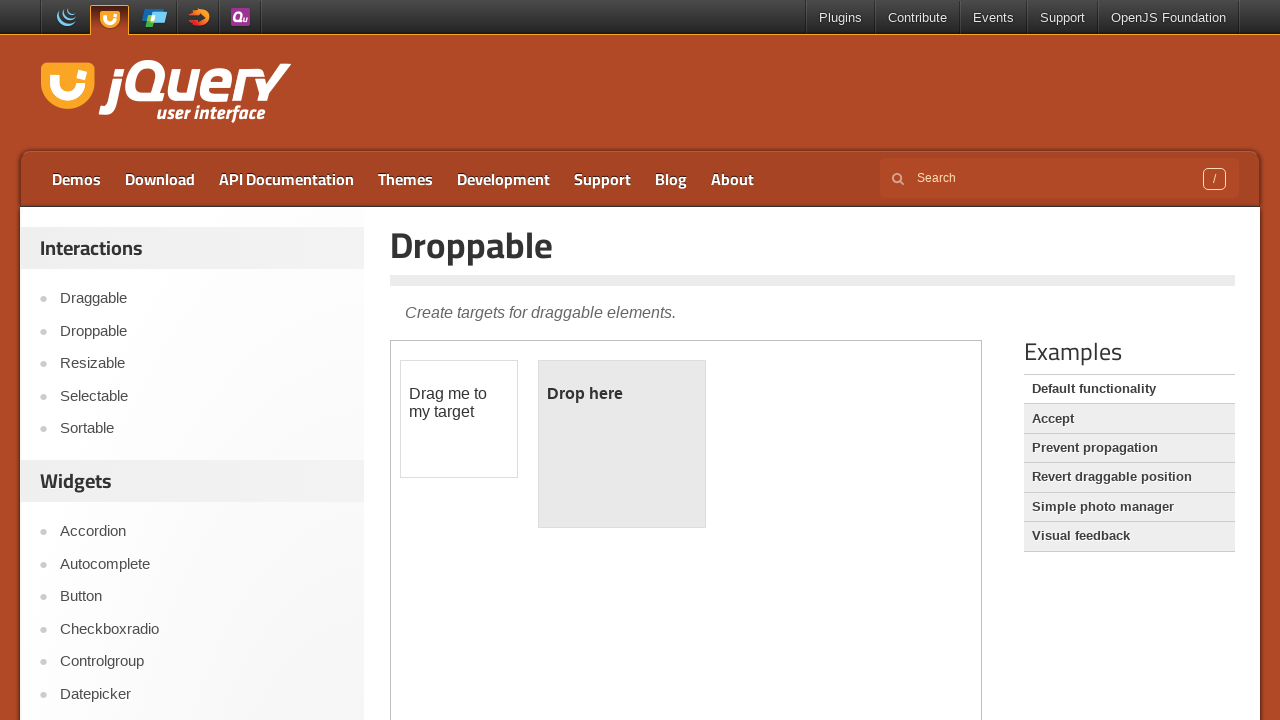

Located droppable element with id 'droppable'
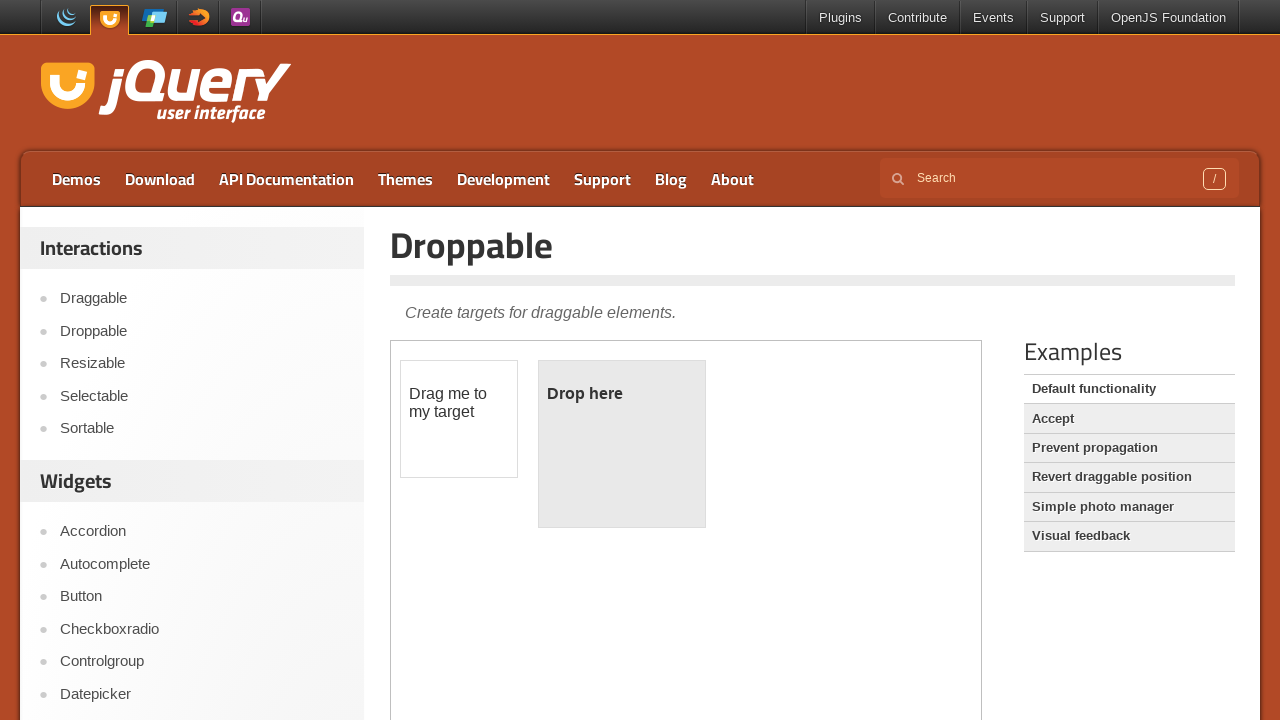

Dragged element onto drop target successfully at (622, 444)
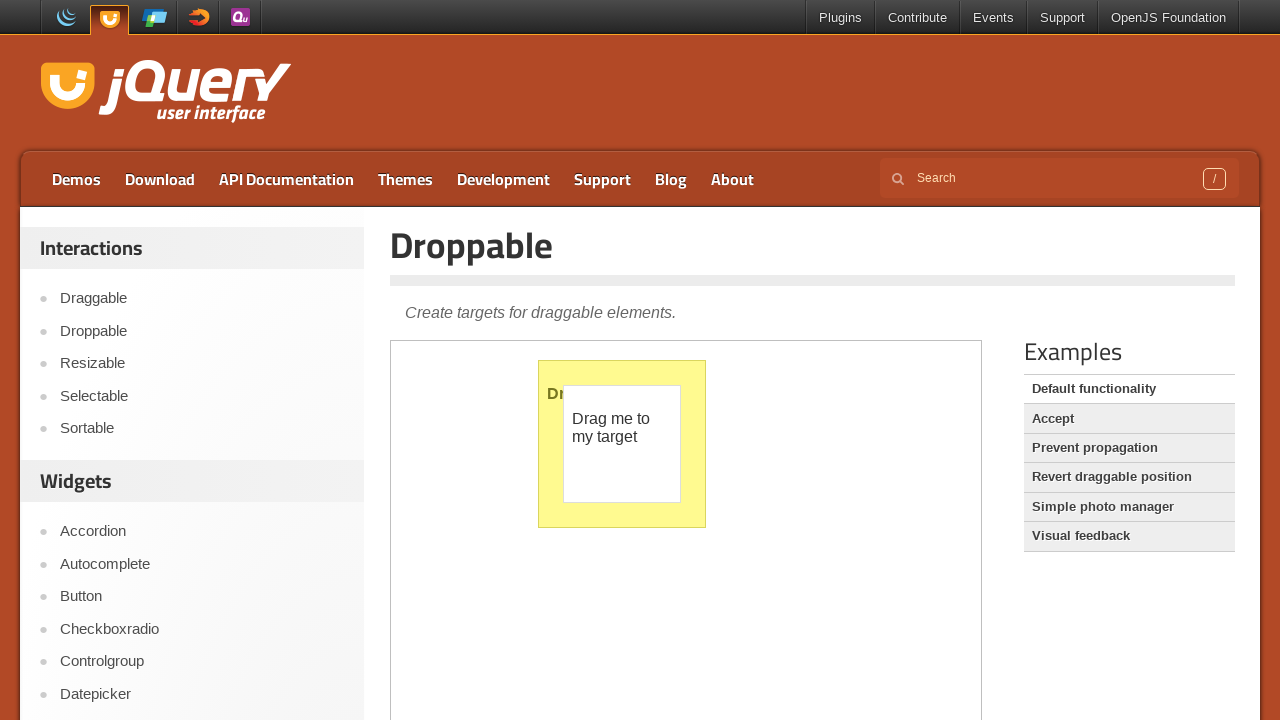

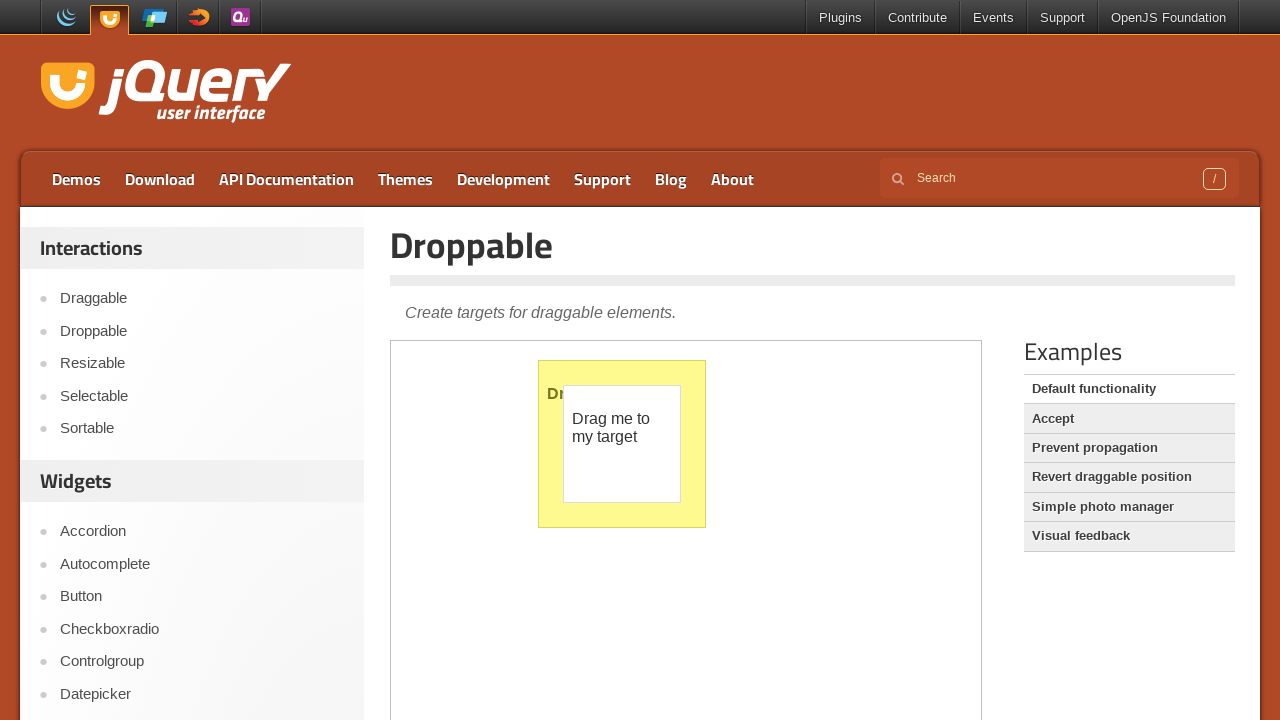